Navigates to Olympedia medal statistics page and interacts with dropdown filters for gender and year selection to view Olympic medal data by country.

Starting URL: https://www.olympedia.org/statistics/medal/country

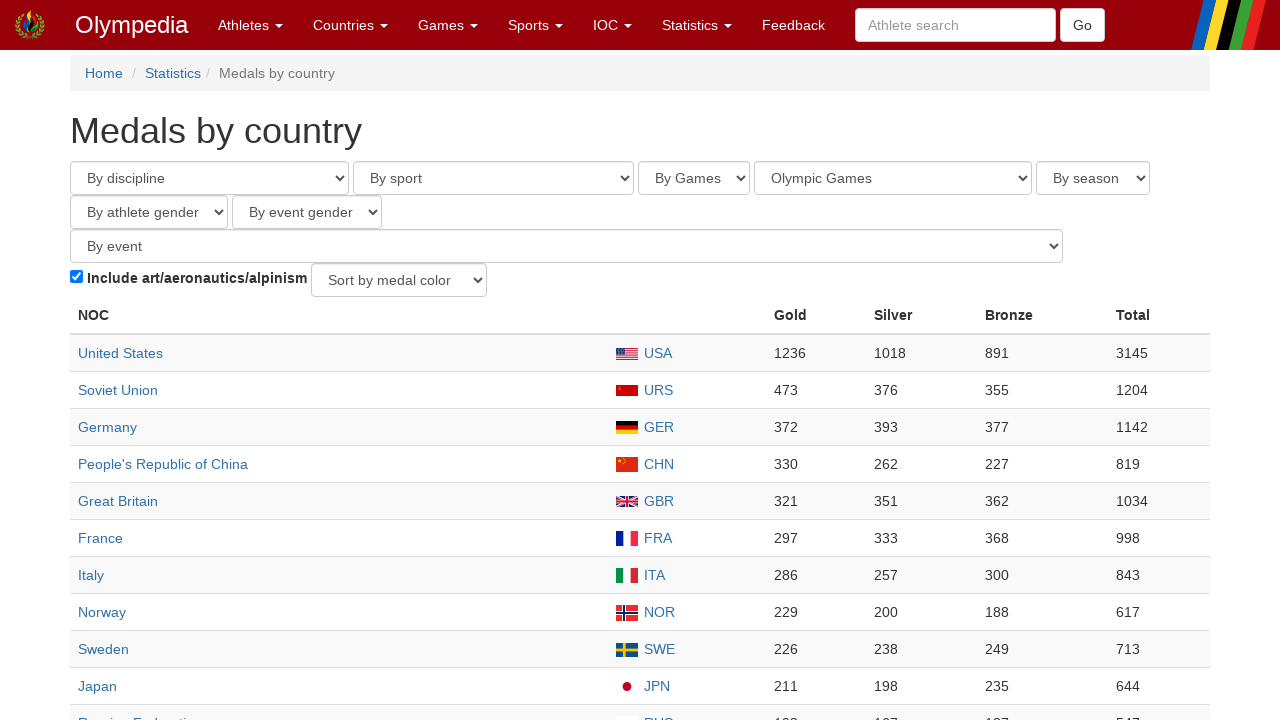

Waited for edition dropdown selector to load on Olympedia medal statistics page
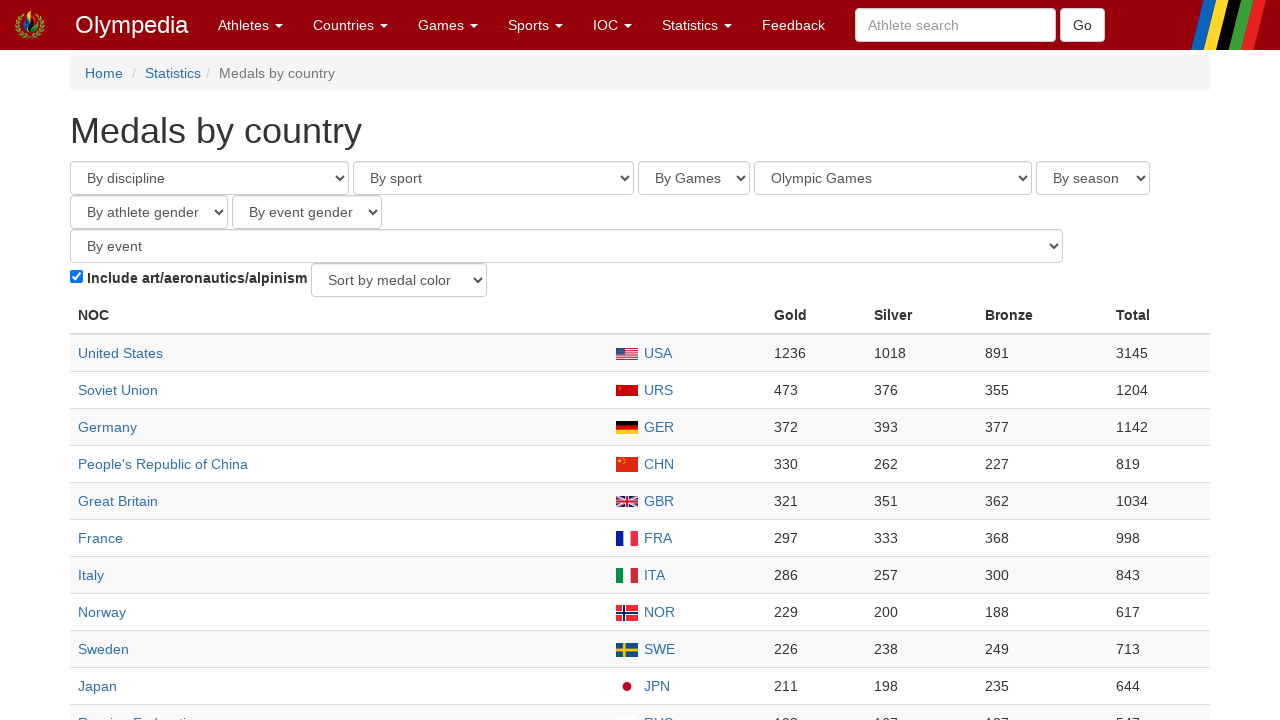

Selected gender filter option (Men) from dropdown on select[name='athlete_gender']
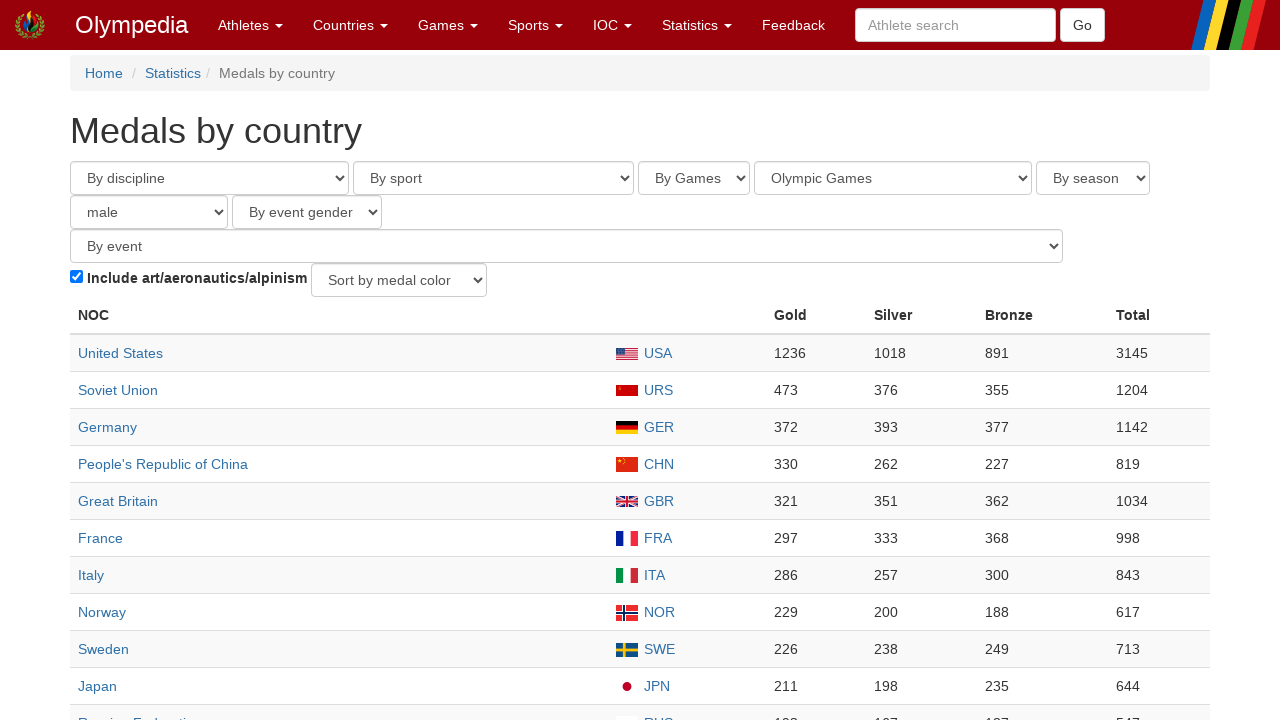

Waited for page to update after gender selection
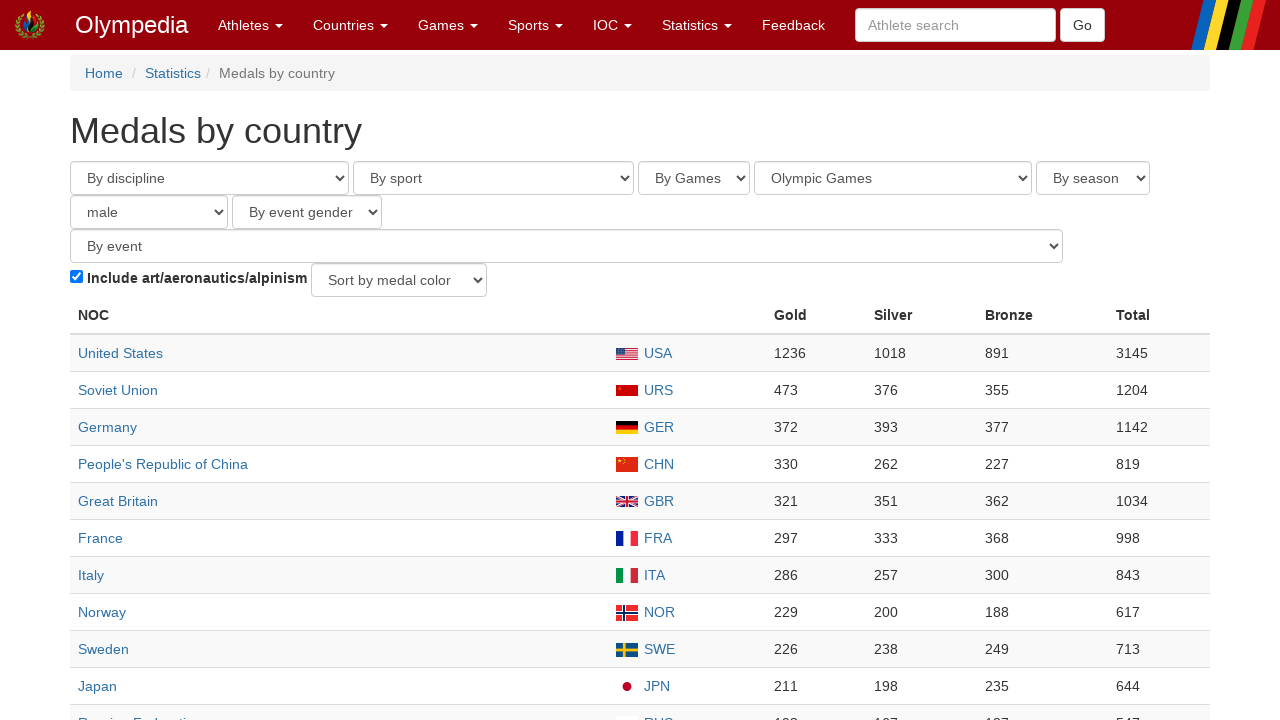

Selected year/edition from dropdown (Summer Olympics group, index 18) on select[name='edition_id']
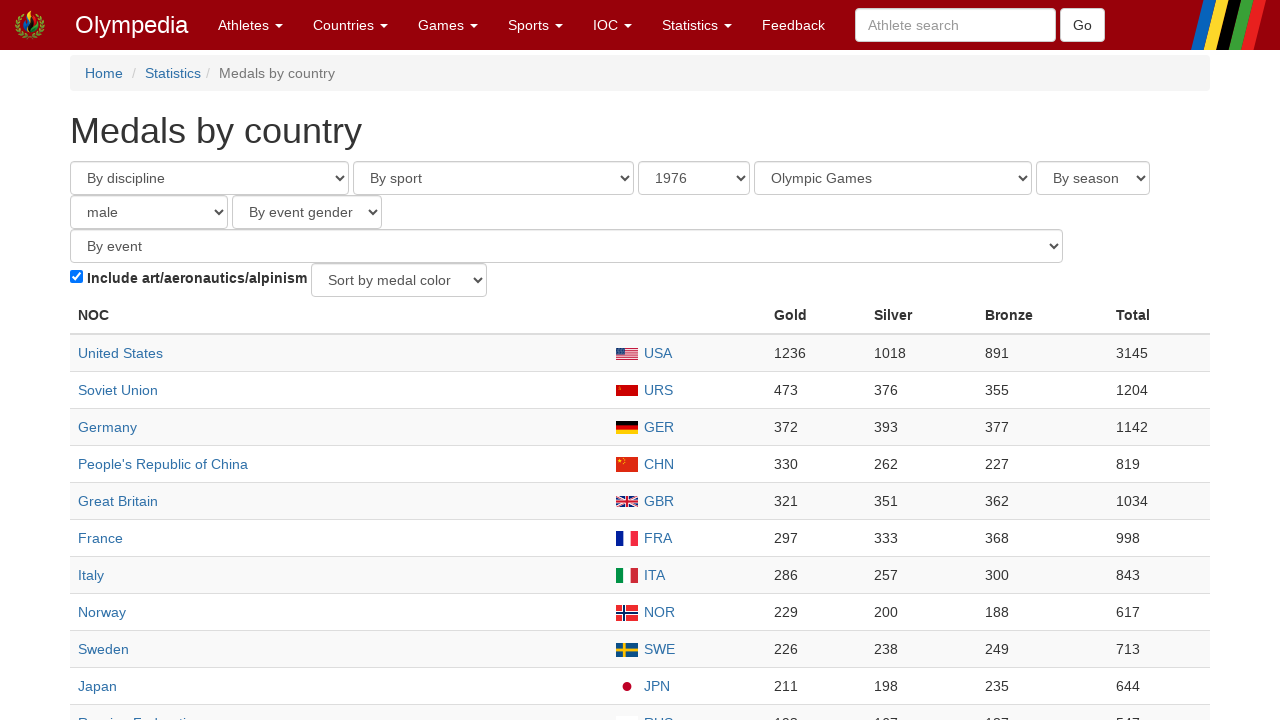

Waited for medal statistics table to load
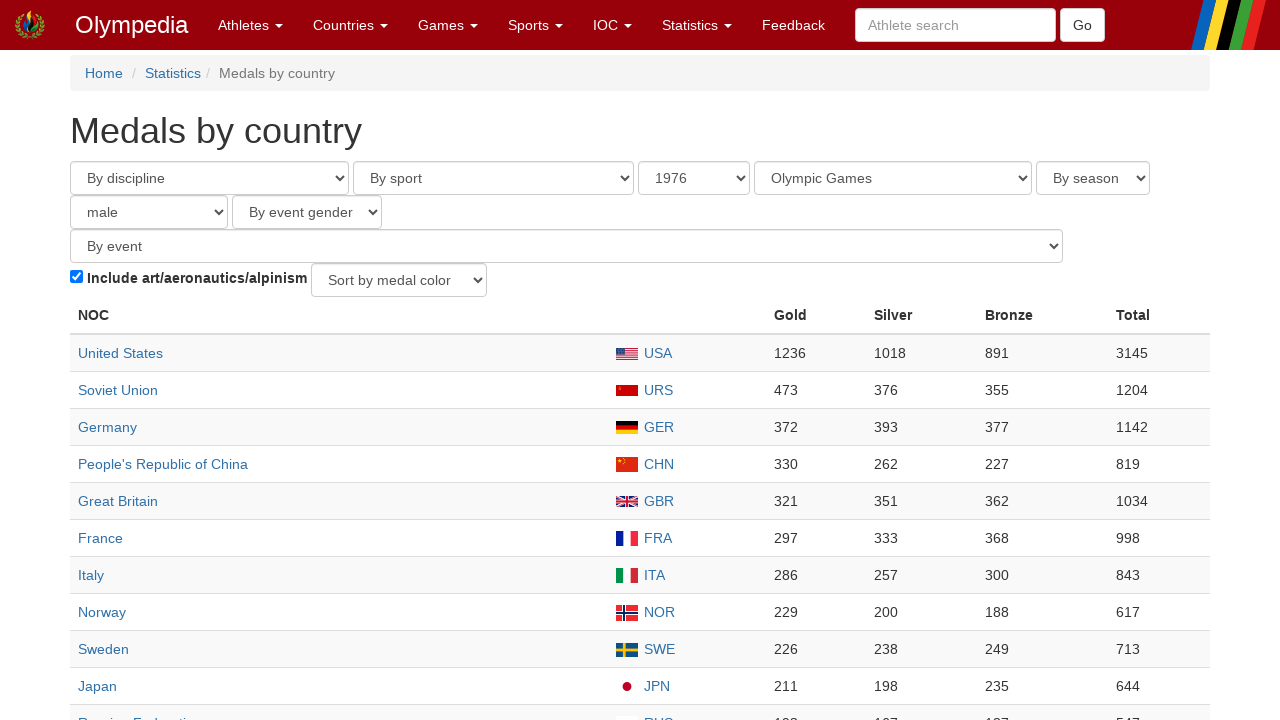

Verified table rows with medal data are present
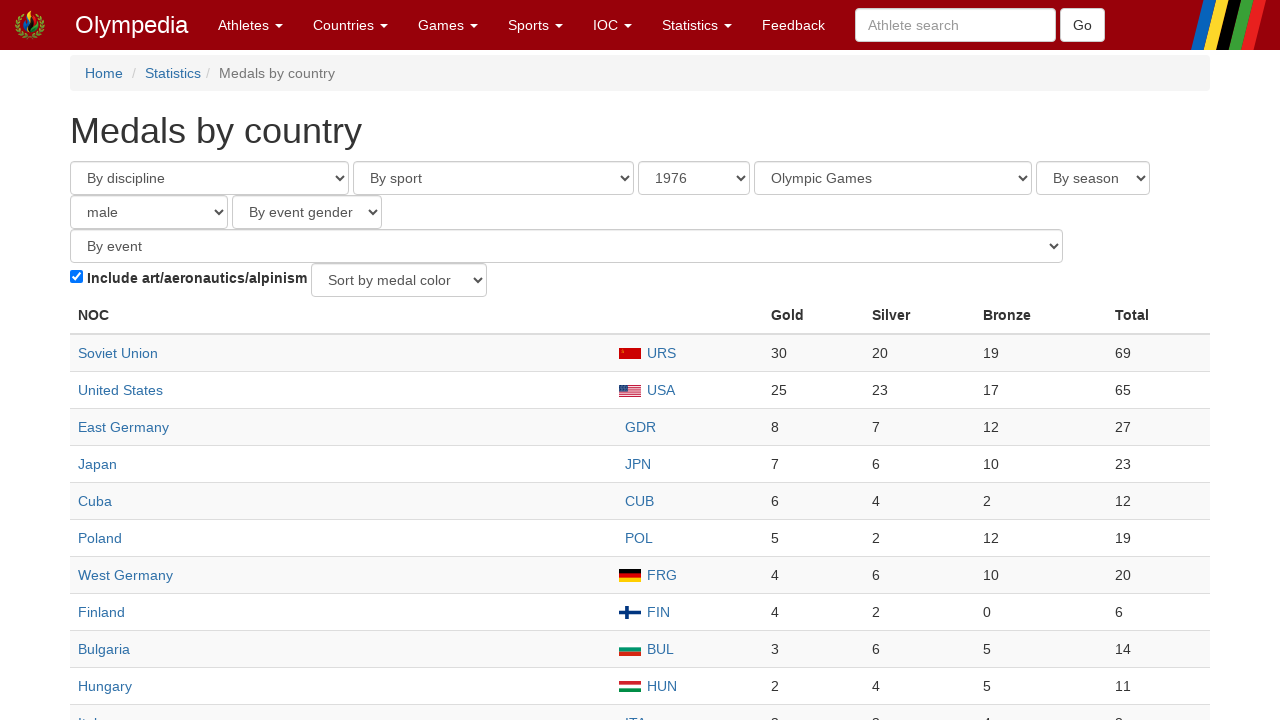

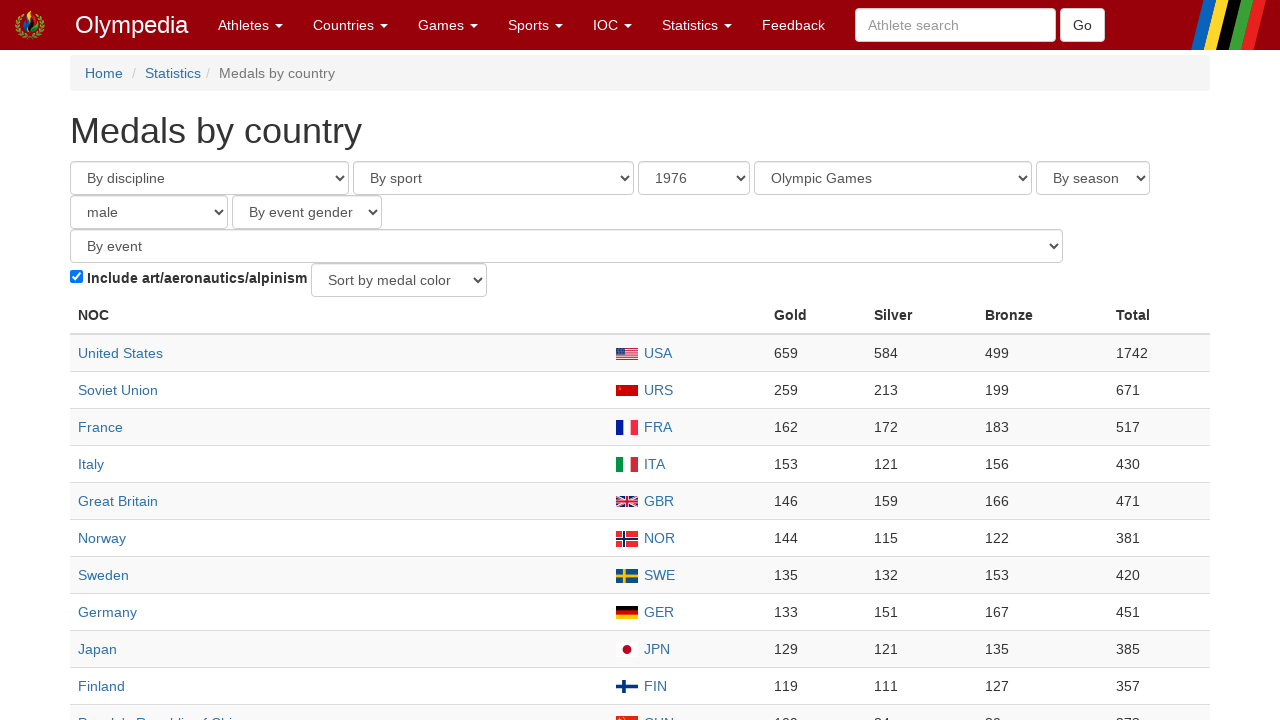